Tests jQuery UI custom dropdown by clicking the dropdown, selecting different number values (19, 3, 16), and verifying the selections

Starting URL: https://jqueryui.com/resources/demos/selectmenu/default.html

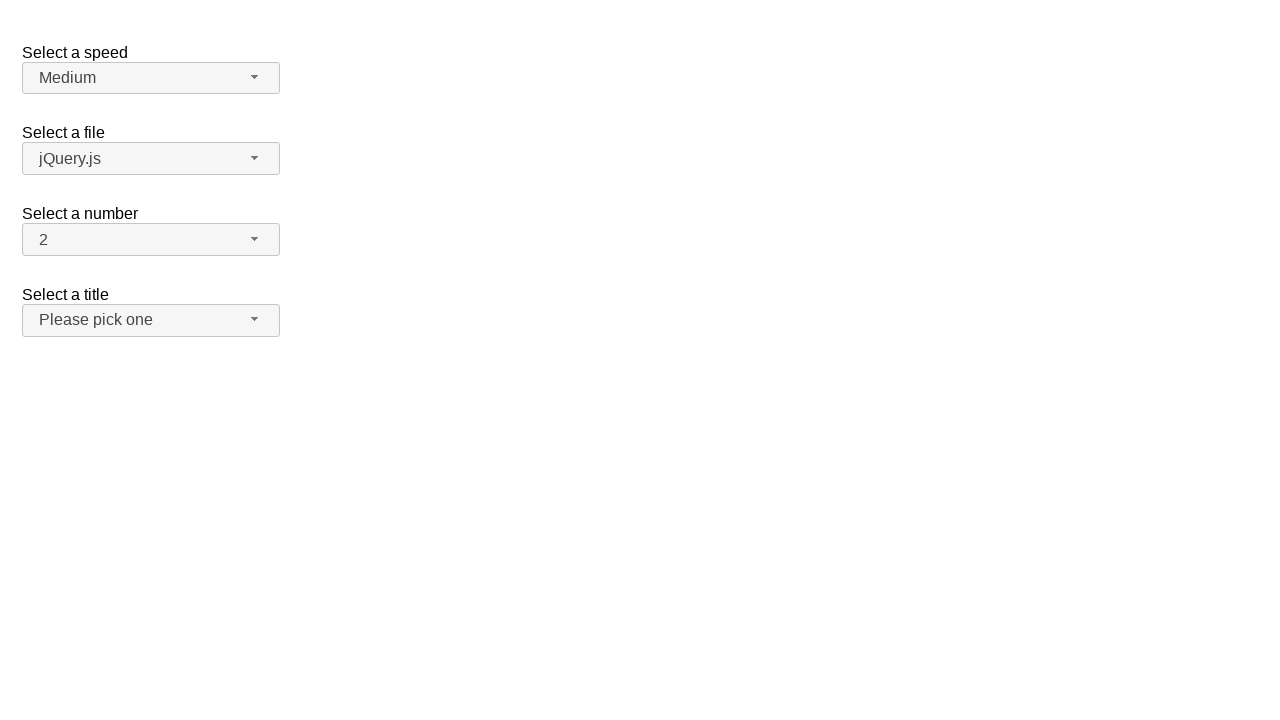

Clicked the number dropdown button to open the menu at (151, 240) on #number-button
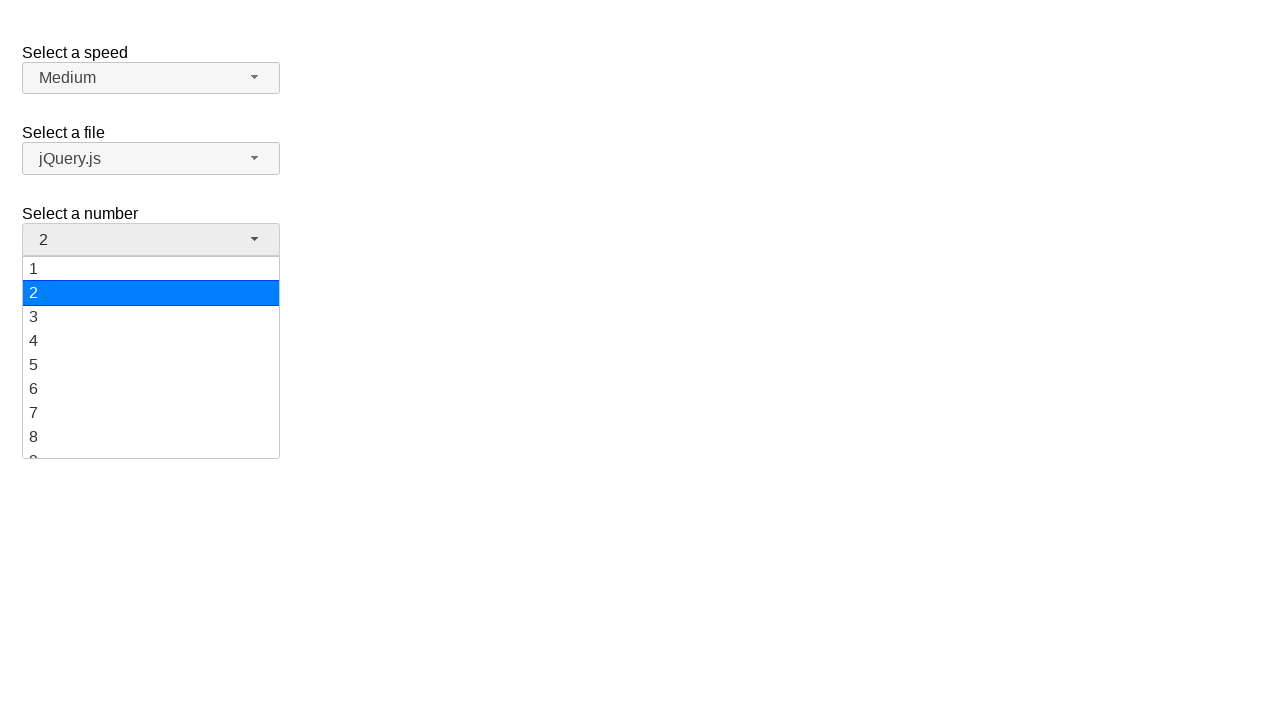

Dropdown menu loaded and menu items are visible
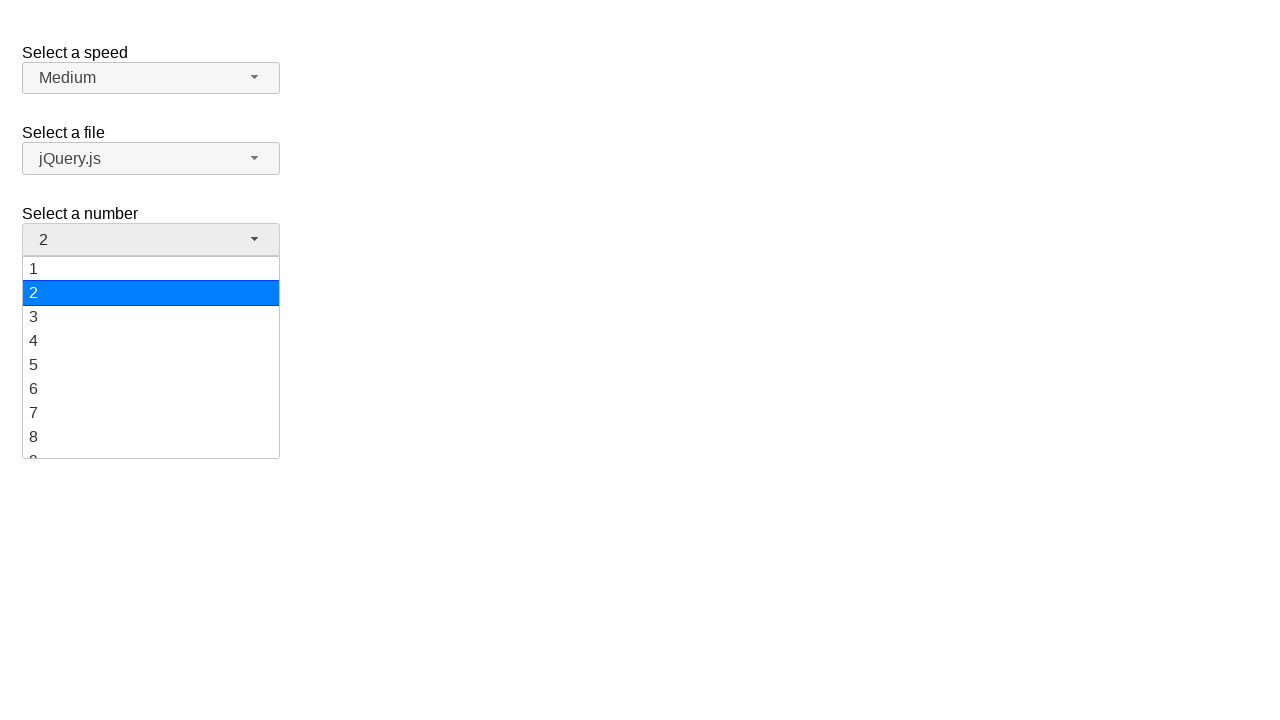

Selected value '19' from the dropdown menu at (151, 445) on #number-menu li.ui-menu-item div:has-text('19')
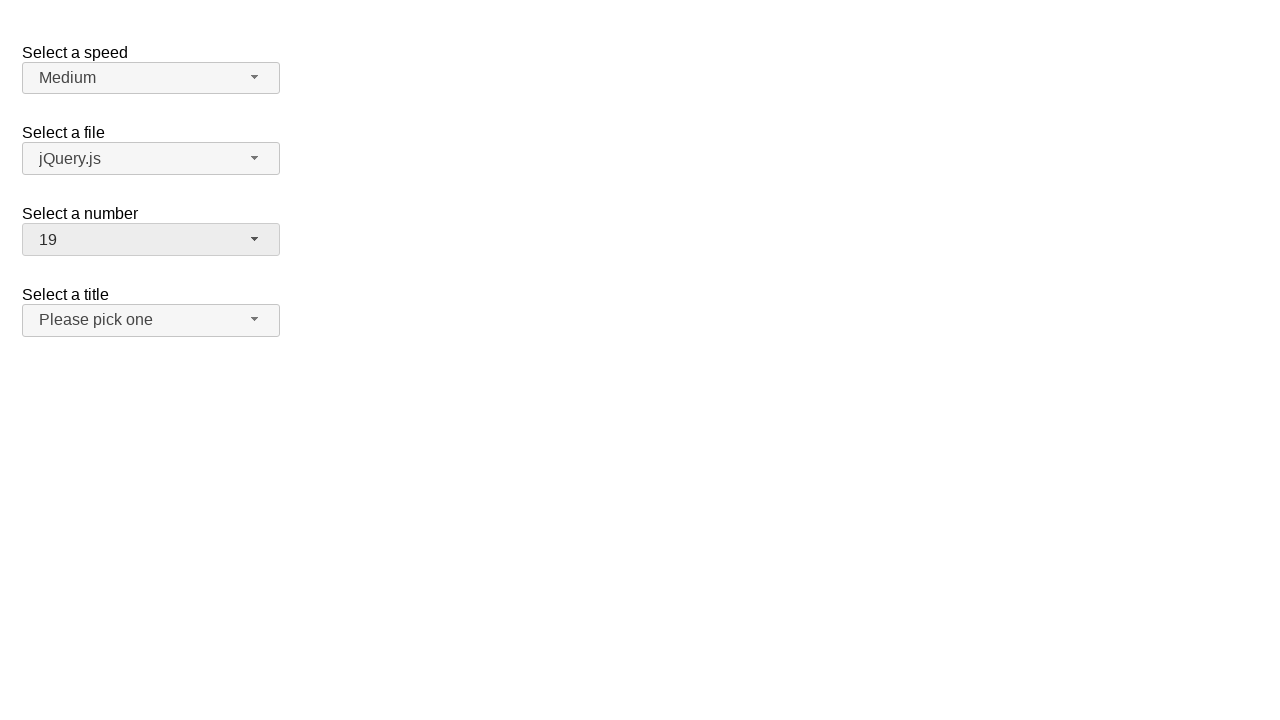

Verified that '19' is now displayed as the selected value
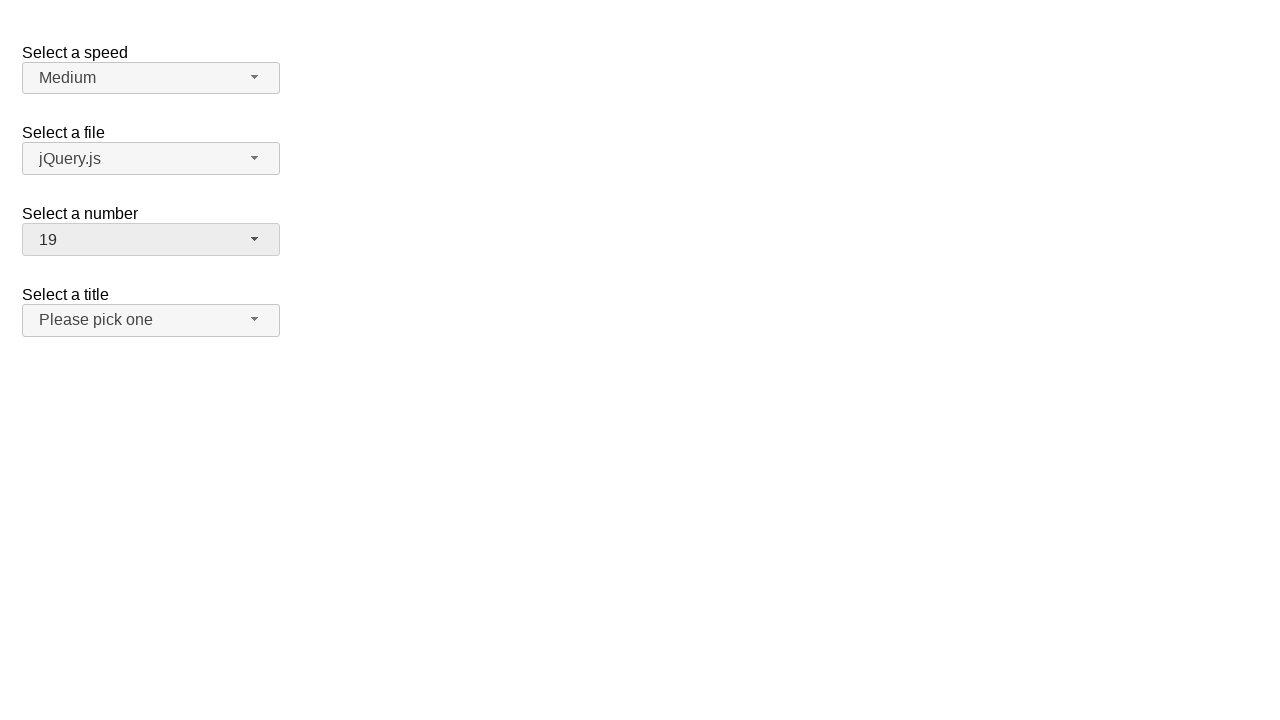

Clicked the number dropdown button to open the menu again at (151, 240) on #number-button
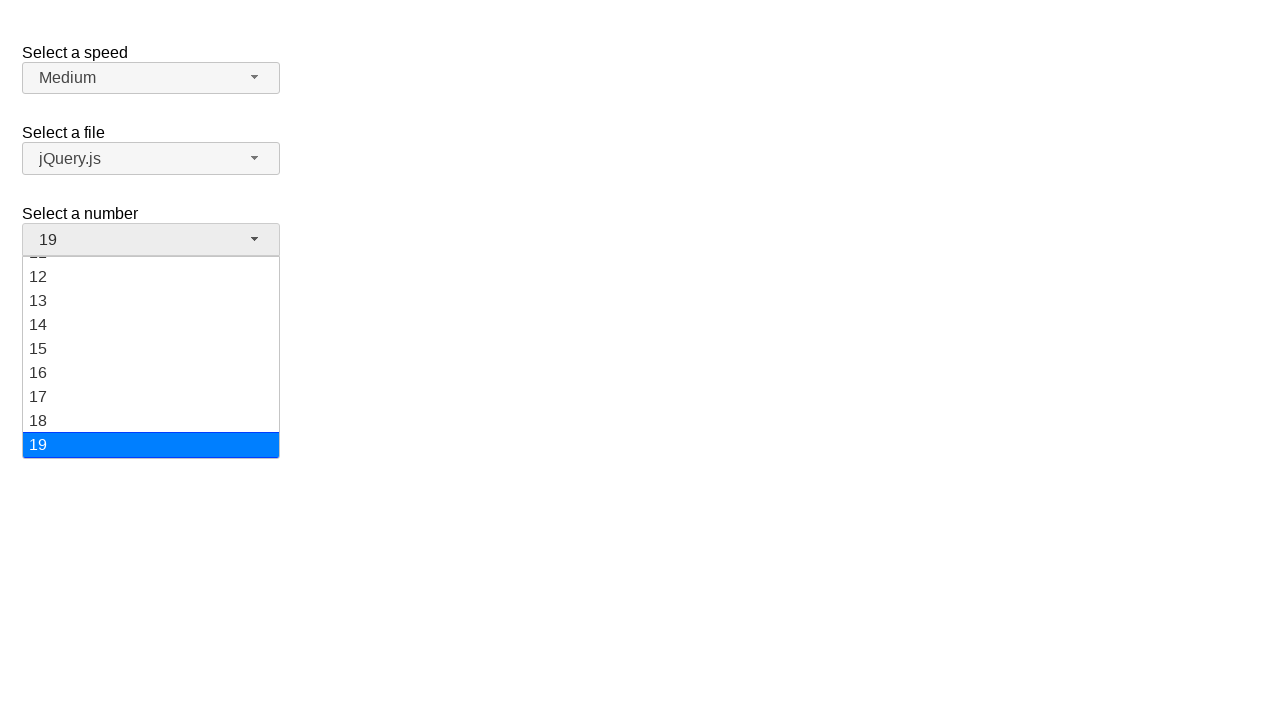

Dropdown menu loaded and menu items are visible
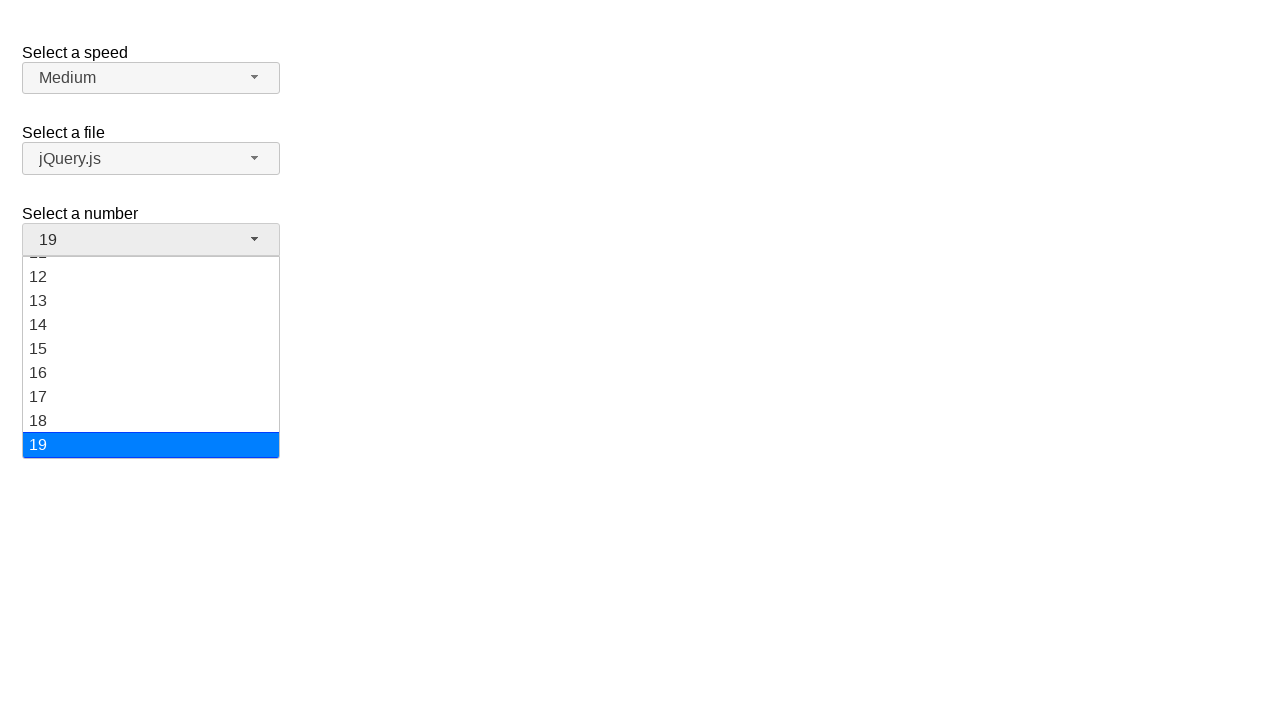

Selected value '3' from the dropdown menu at (151, 317) on #number-menu li.ui-menu-item div:has-text('3')
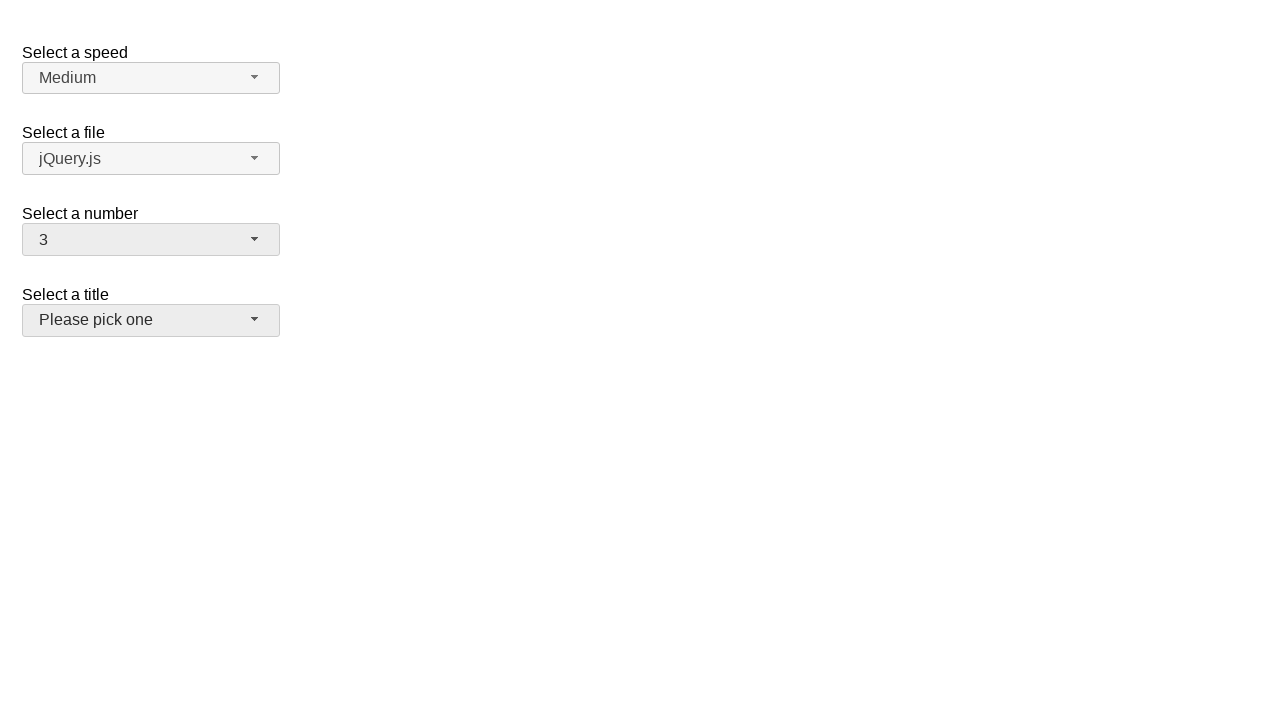

Verified that '3' is now displayed as the selected value
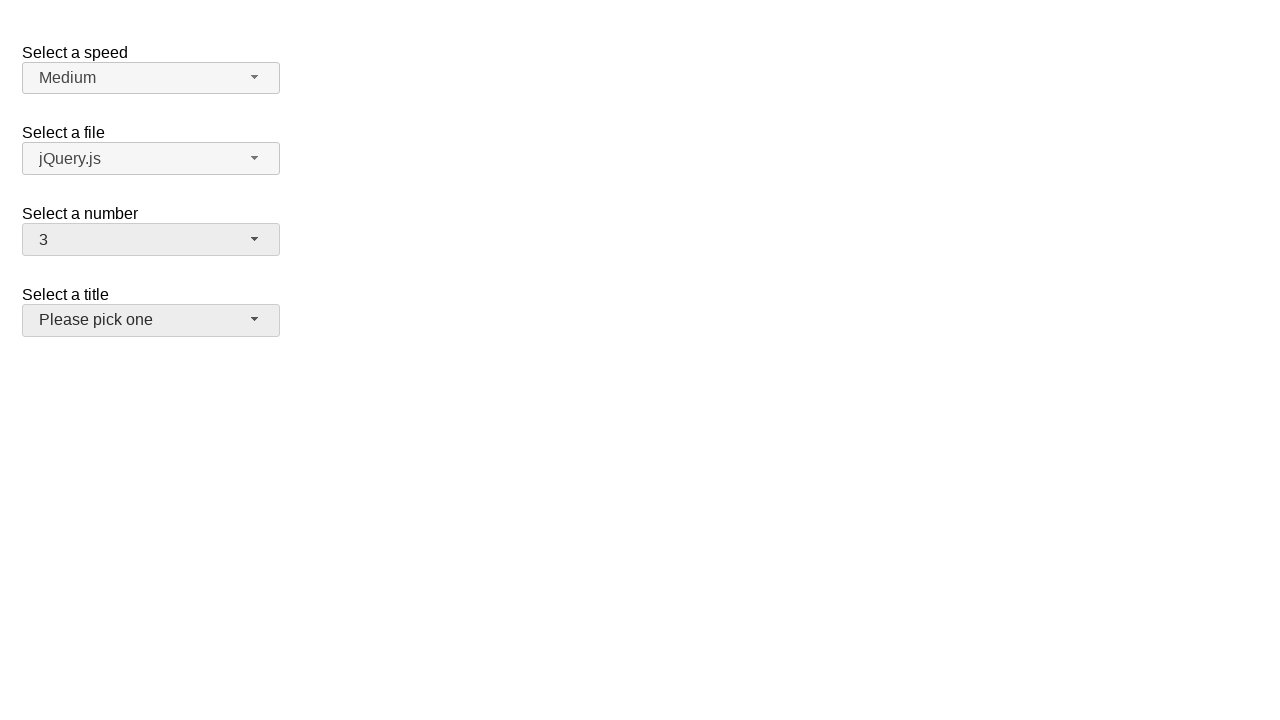

Clicked the number dropdown button to open the menu for the third time at (151, 240) on #number-button
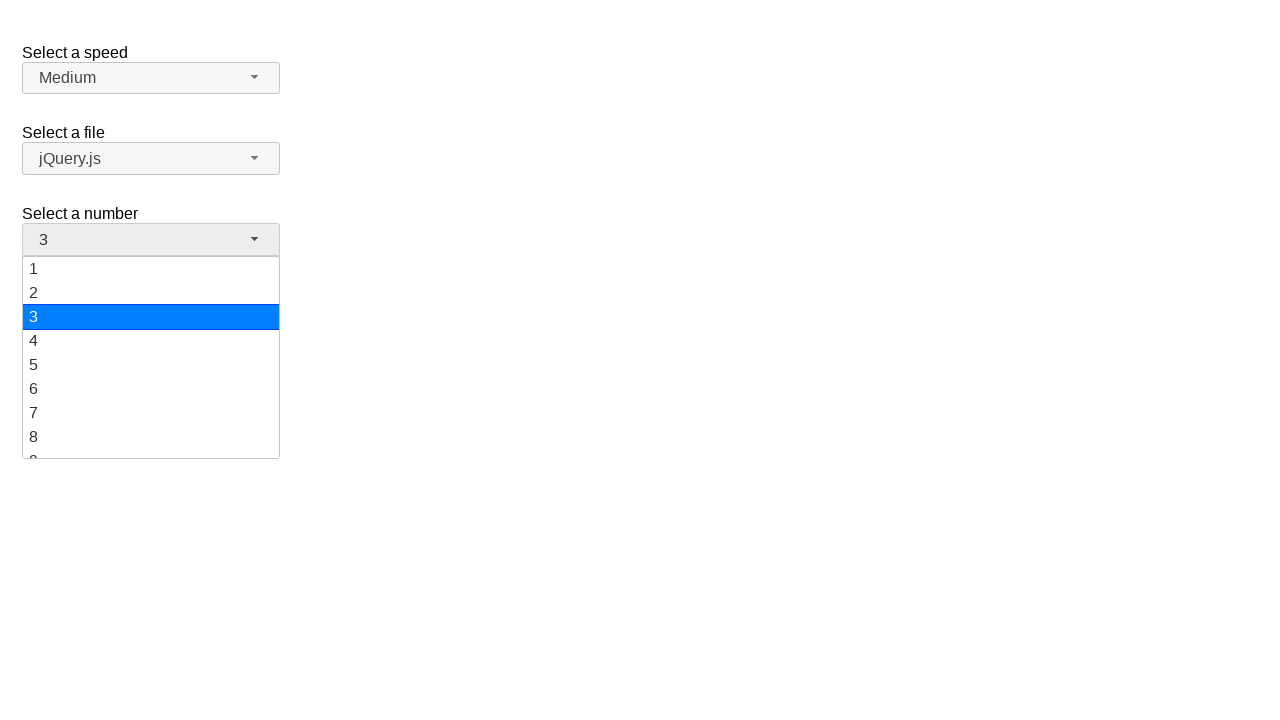

Dropdown menu loaded and menu items are visible
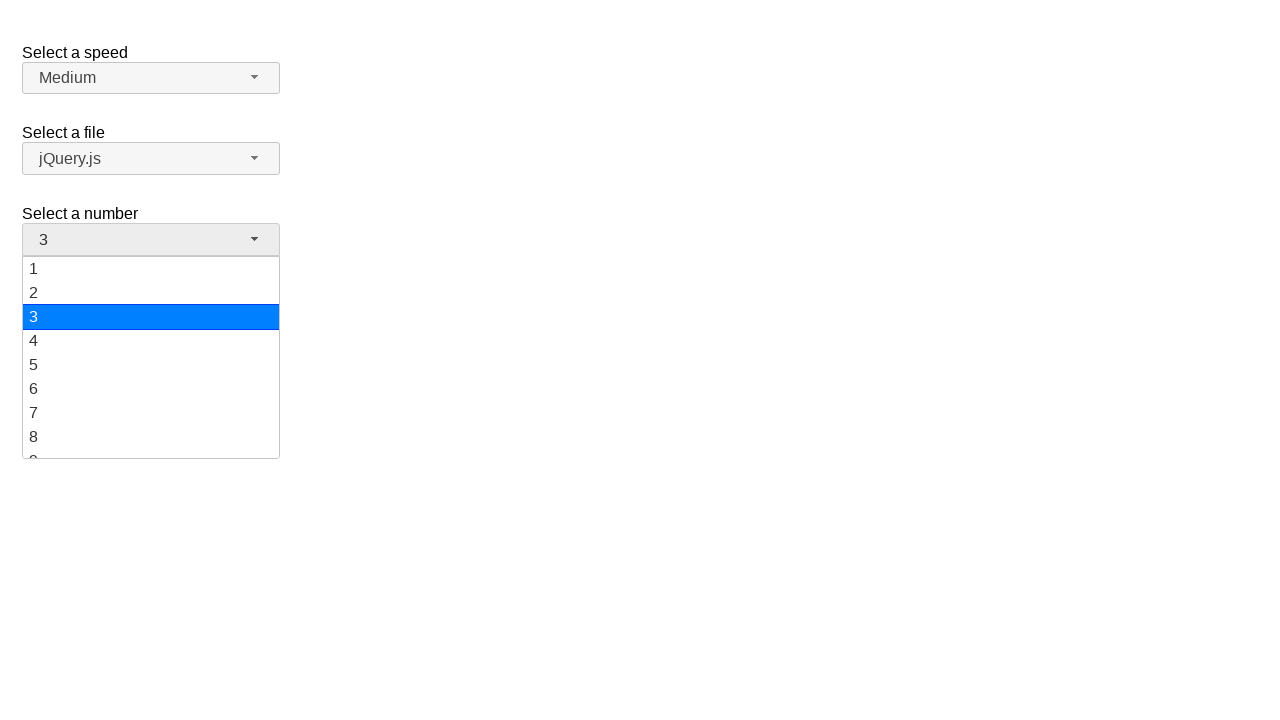

Selected value '16' from the dropdown menu at (151, 373) on #number-menu li.ui-menu-item div:has-text('16')
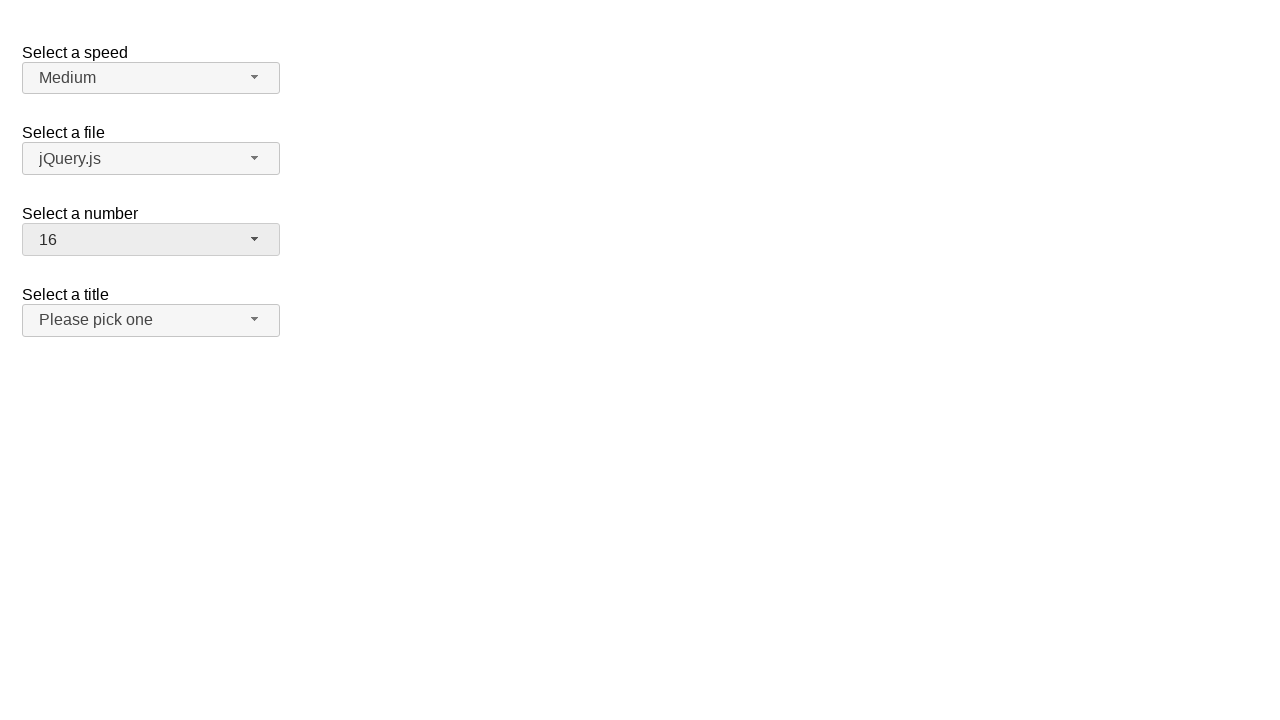

Verified that '16' is now displayed as the selected value
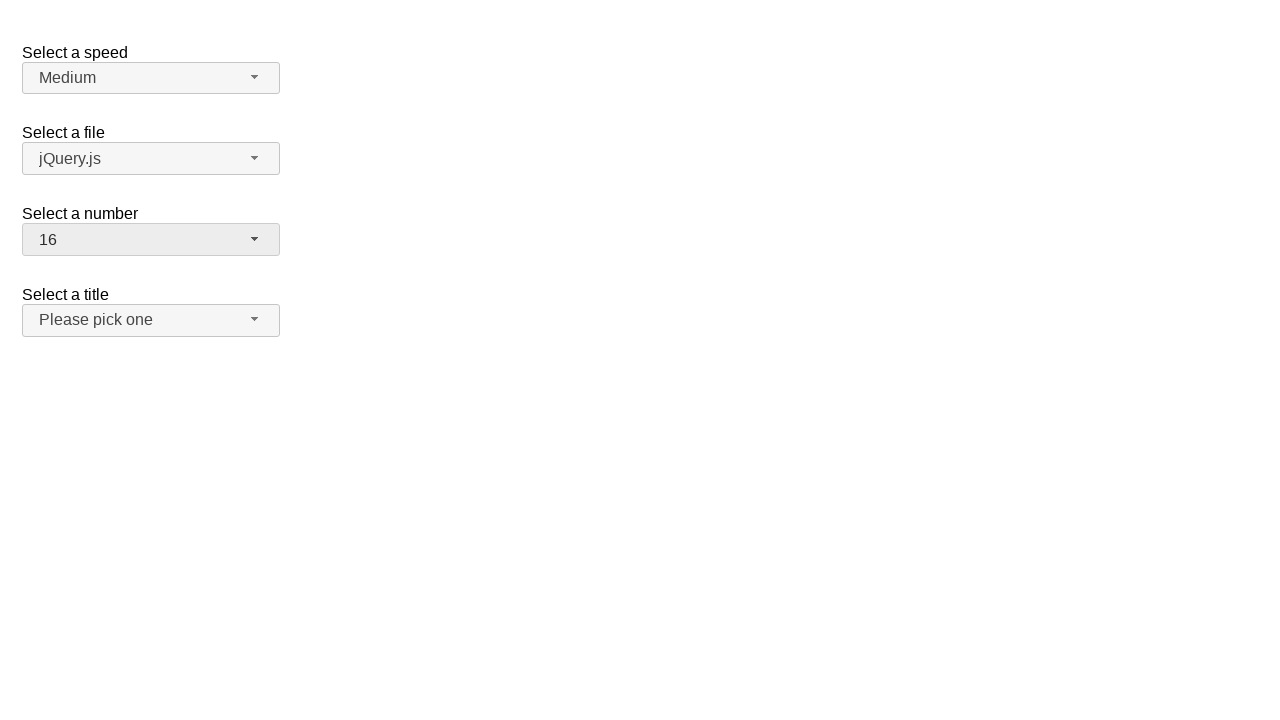

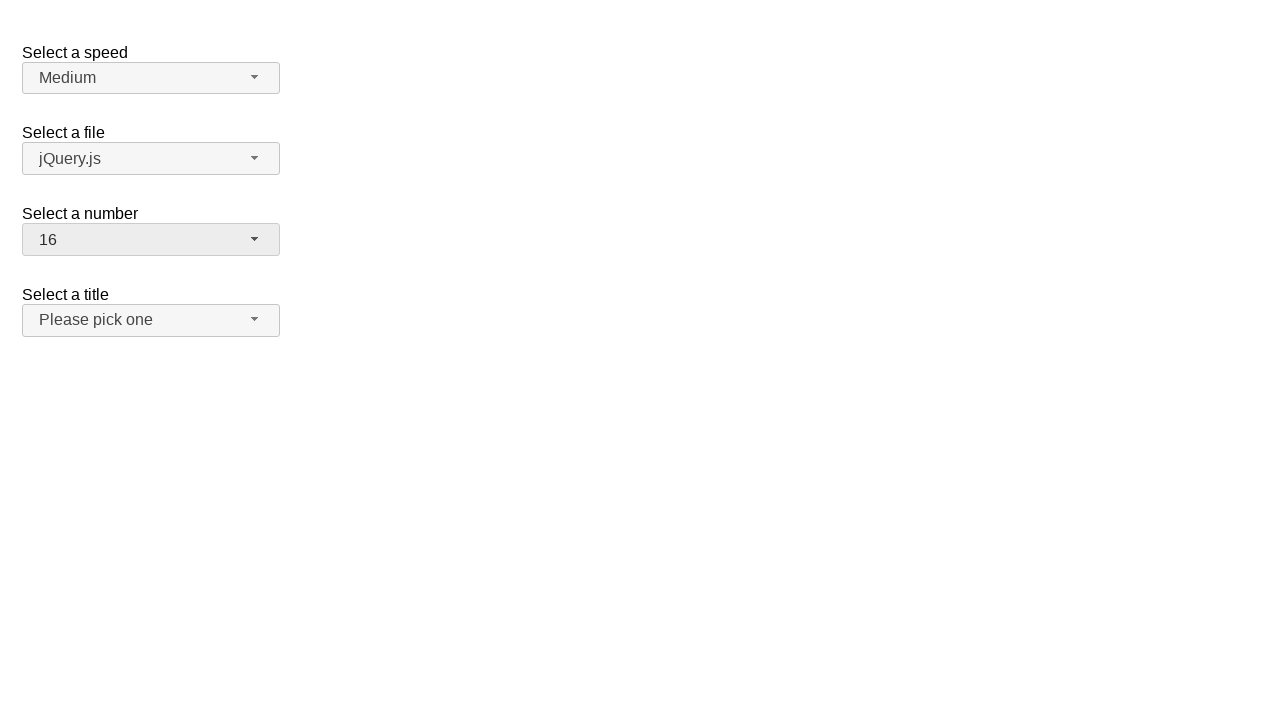